Tests iframe handling by switching between single and nested iframes, filling text inputs in each frame context

Starting URL: http://demo.automationtesting.in/Frames.html

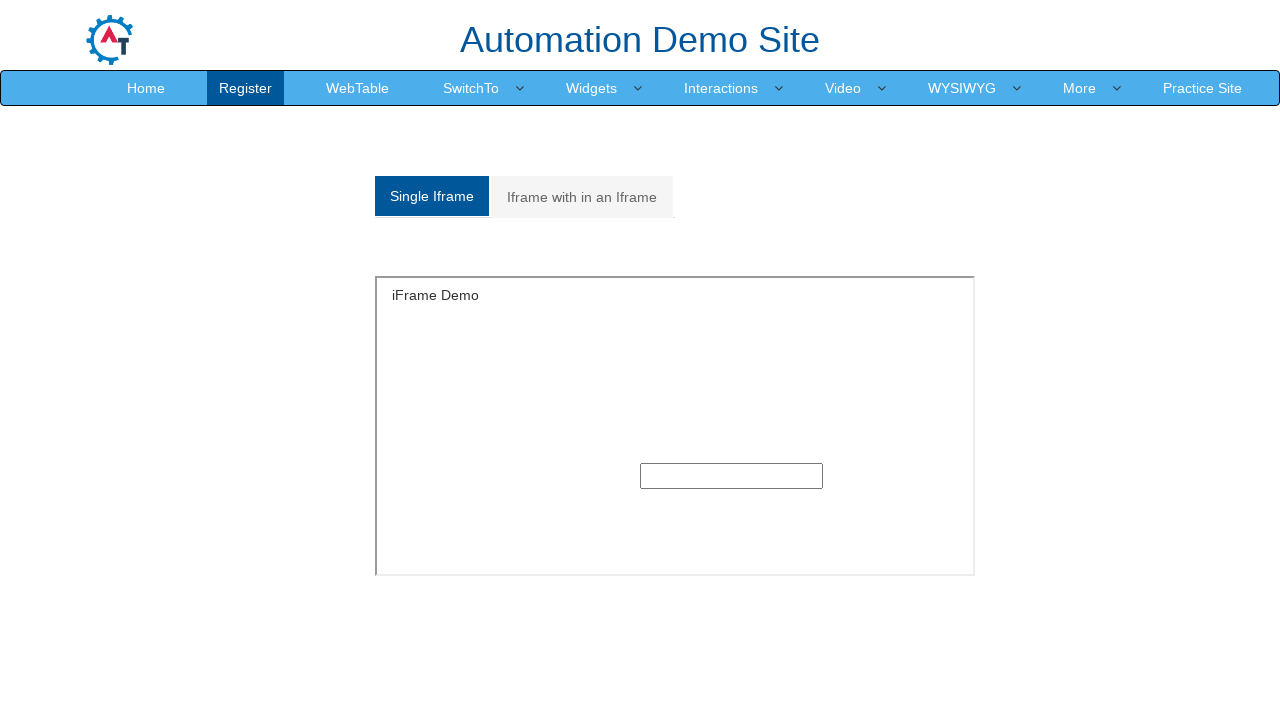

Located single iframe by id '#singleframe'
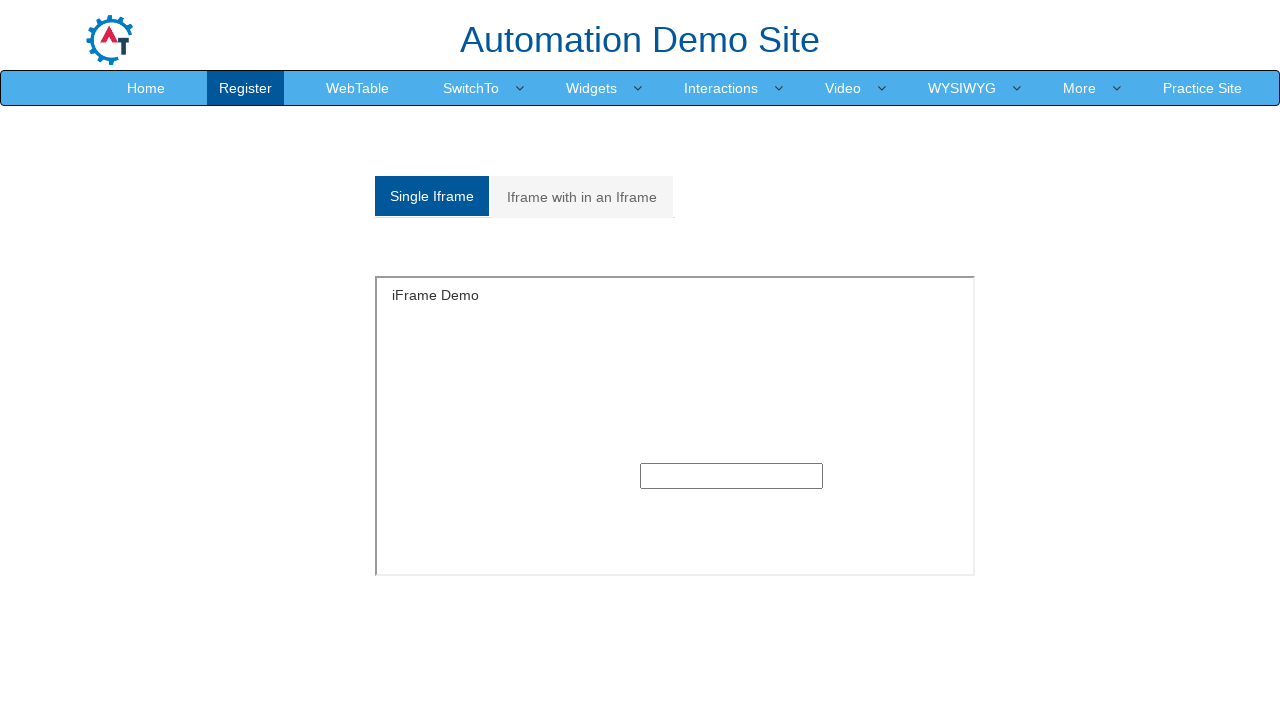

Filled input in single iframe with 'Welcome' on #singleframe >> internal:control=enter-frame >> input
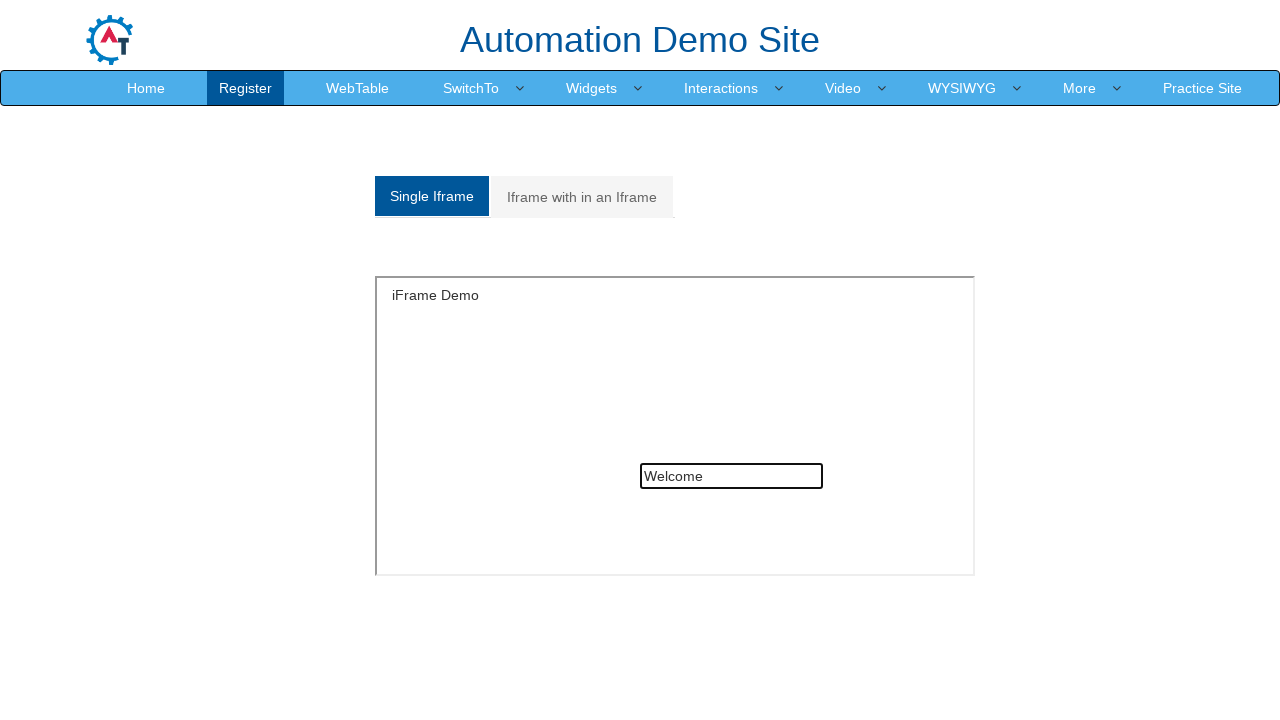

Clicked link to navigate to nested iframe section at (582, 197) on a[href='#Multiple']
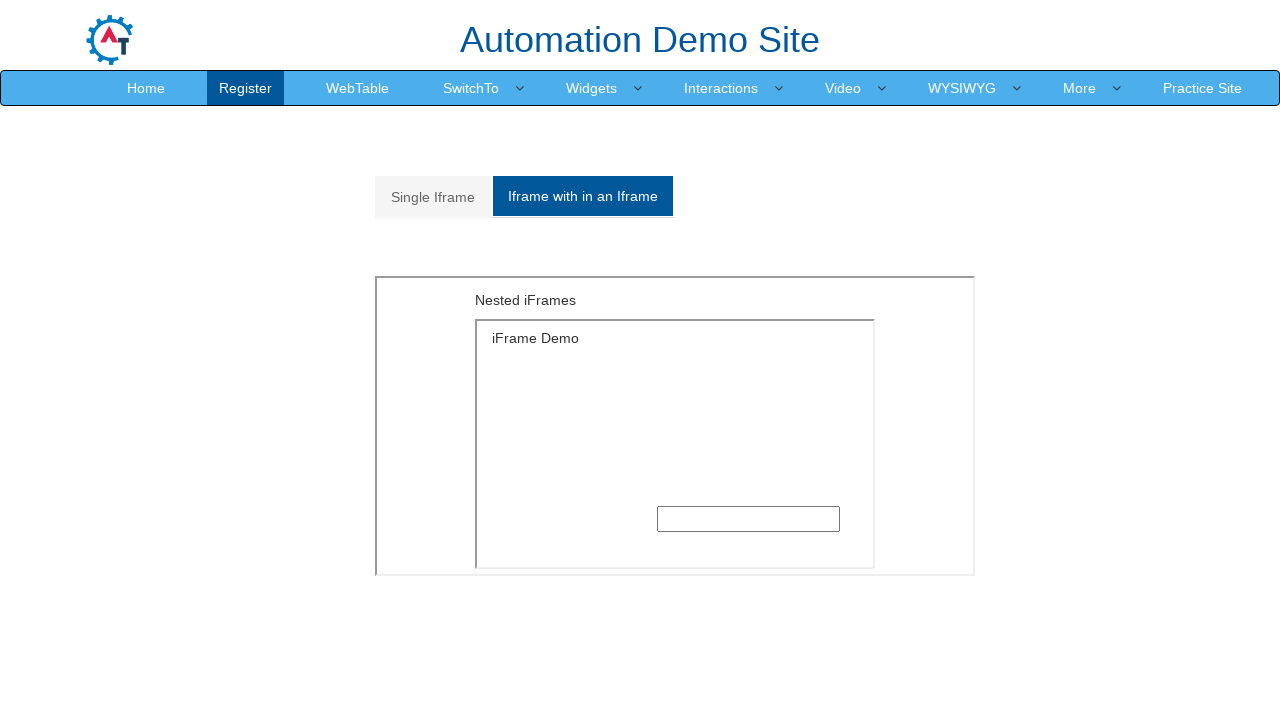

Located outer iframe with src 'MultipleFrames.html'
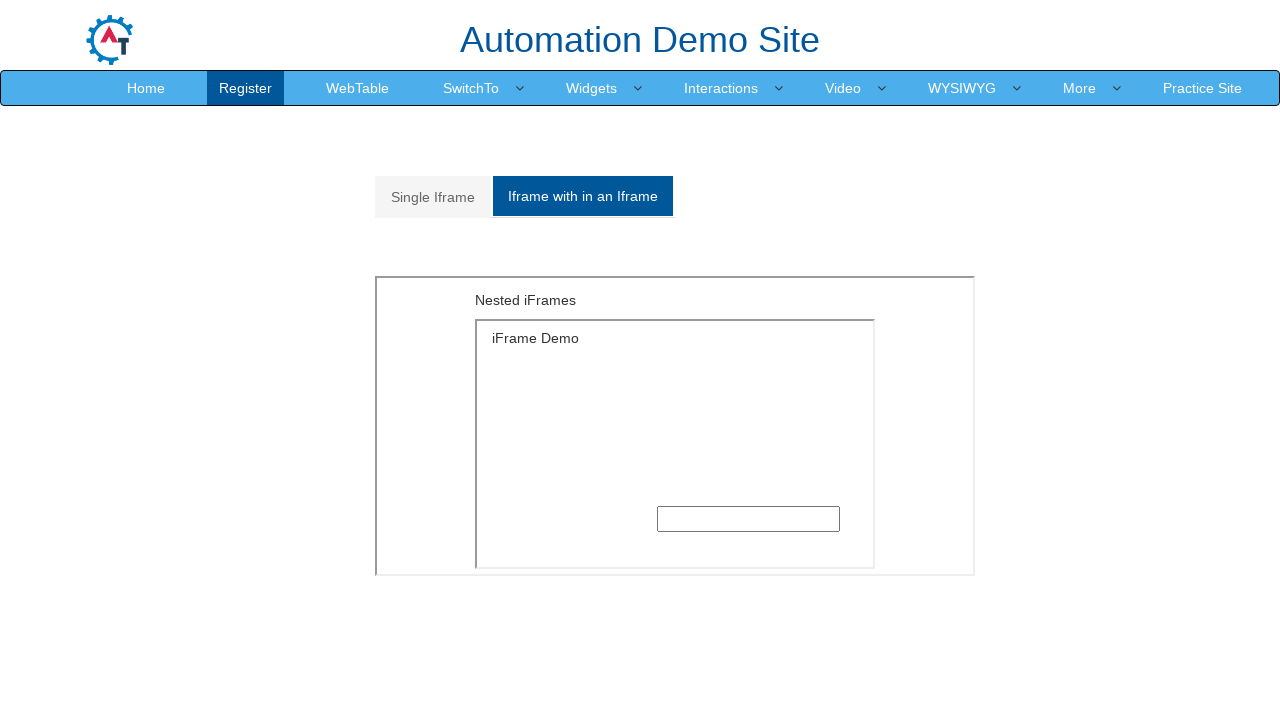

Located first inner iframe within outer frame
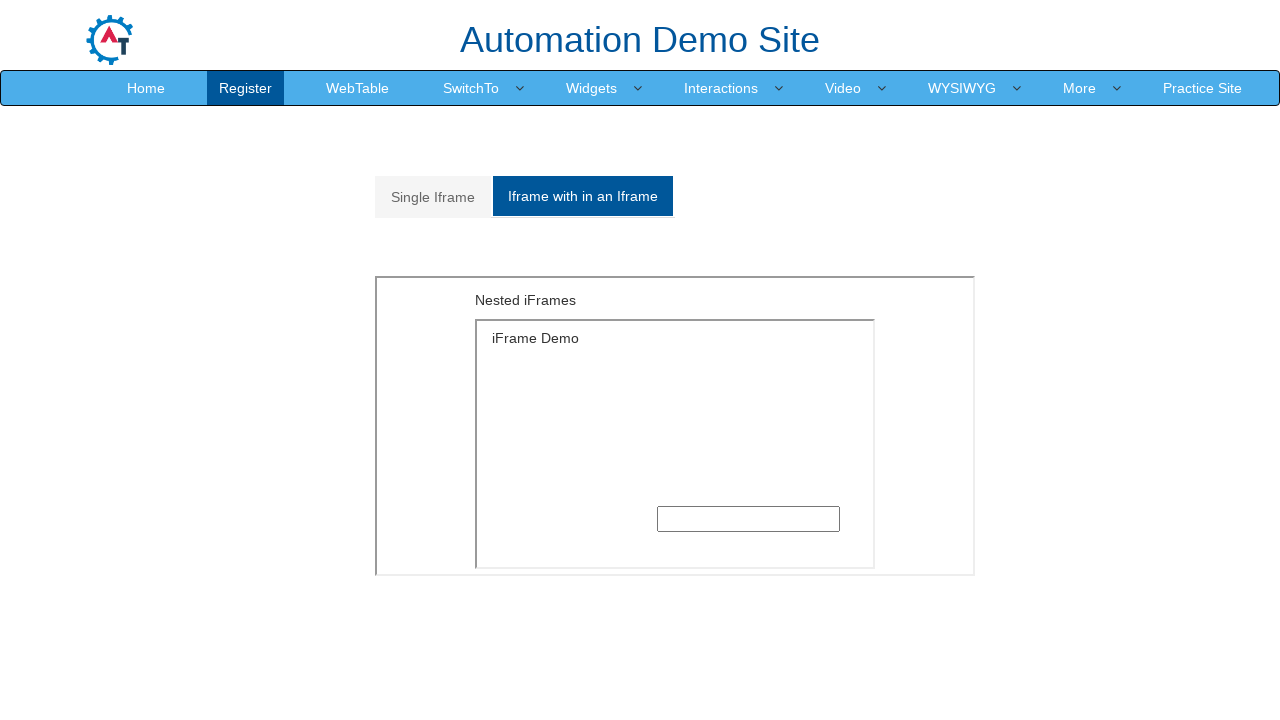

Filled input in nested iframe with 'Welcome' on iframe[src='MultipleFrames.html'] >> internal:control=enter-frame >> iframe >> n
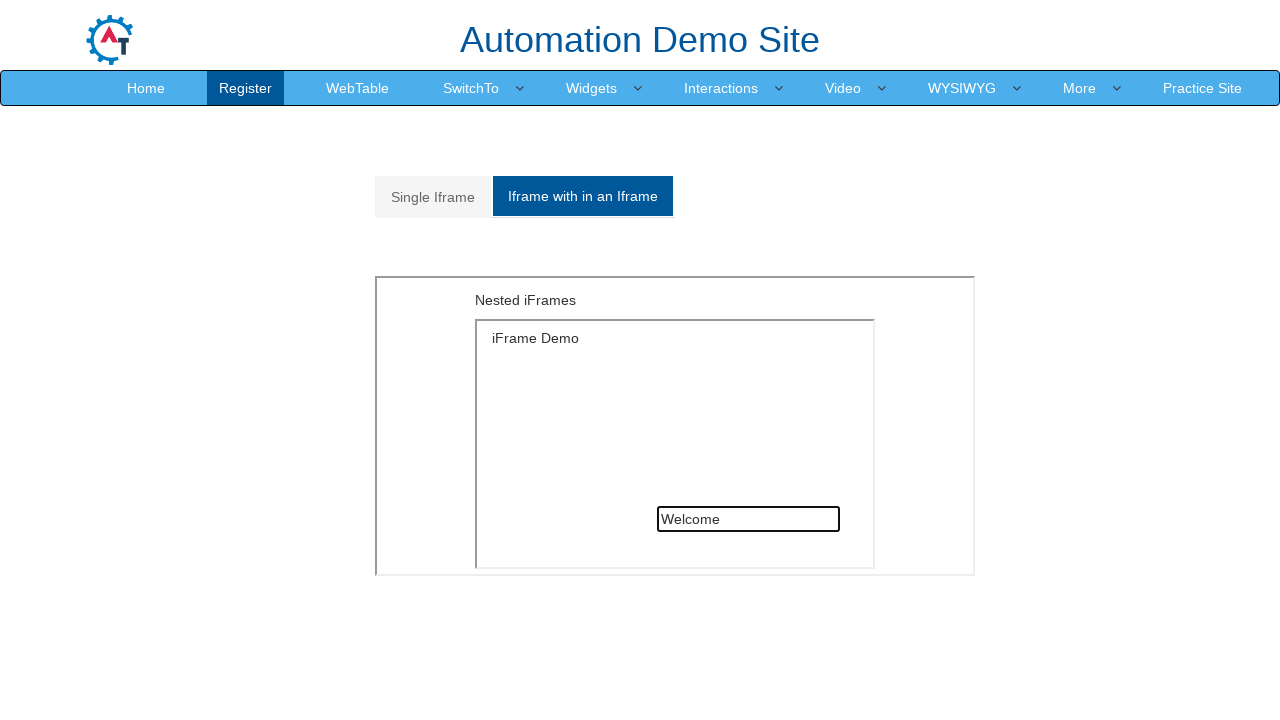

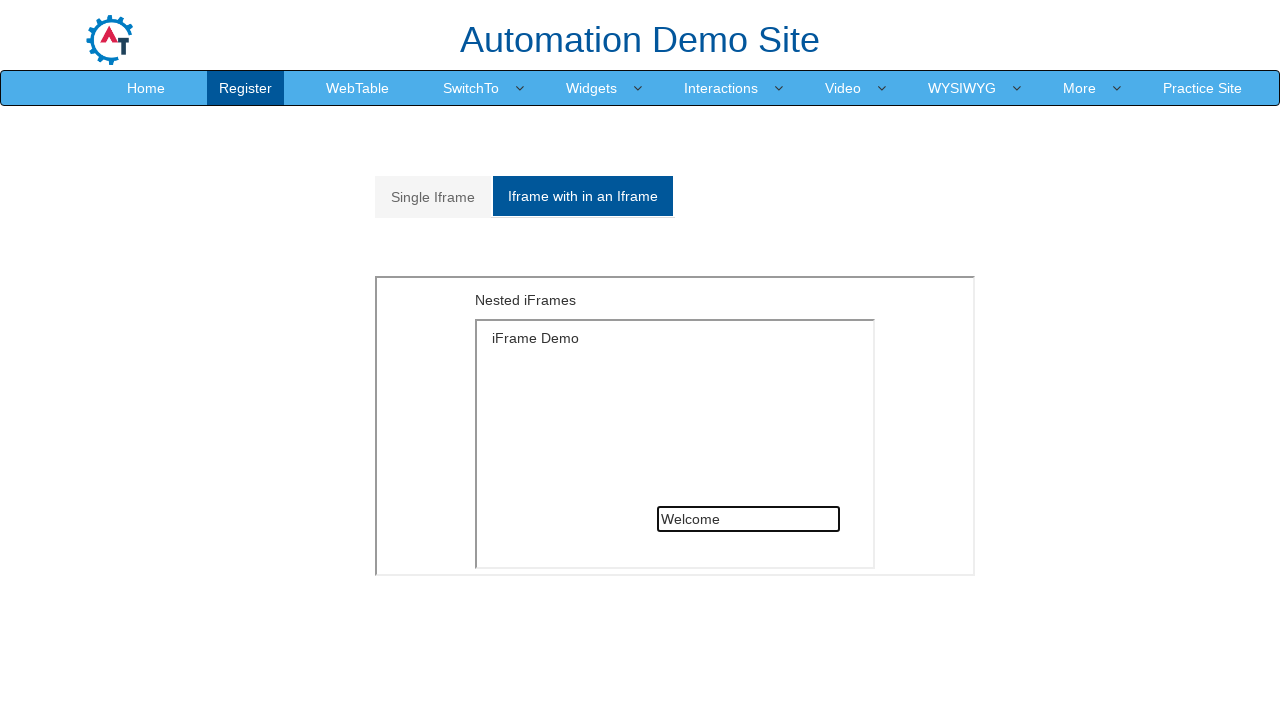